Tests a form that requires extracting a hidden value from an element attribute, performing a mathematical calculation (logarithm of absolute value of 12*sin(x)), filling the answer, checking a checkbox, selecting a radio button, and submitting the form.

Starting URL: http://suninjuly.github.io/get_attribute.html

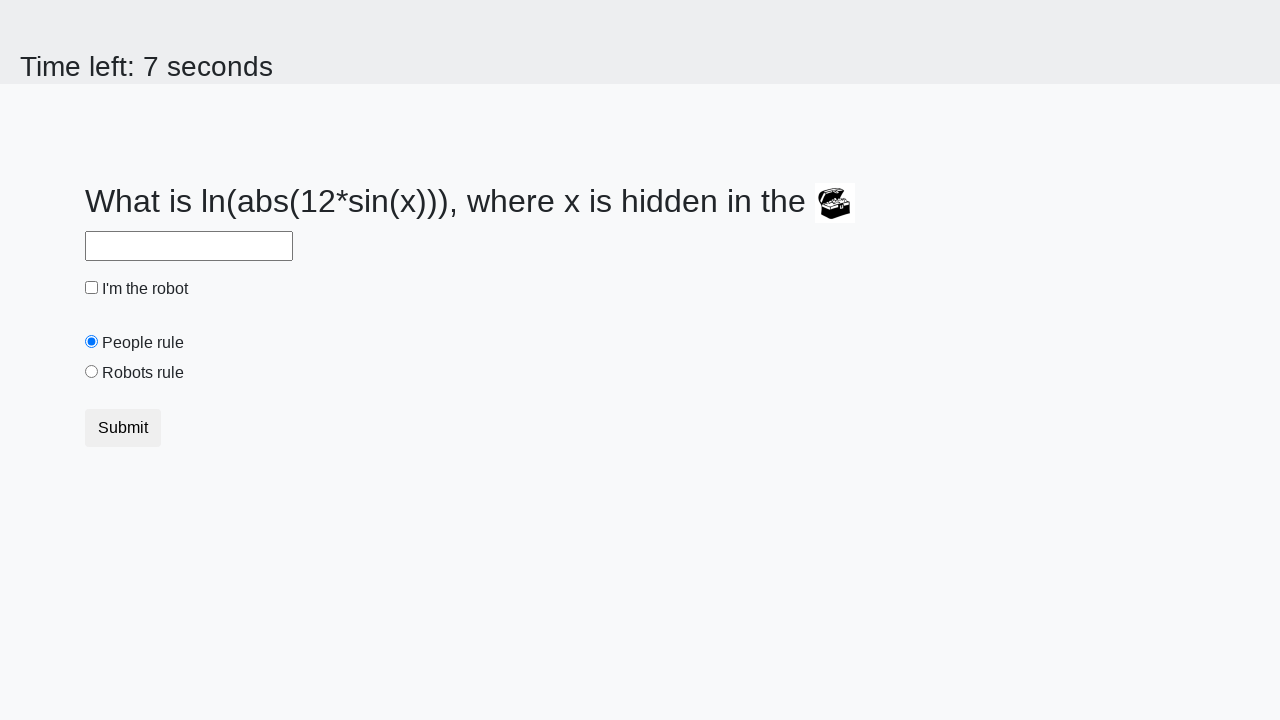

Located treasure element with hidden value
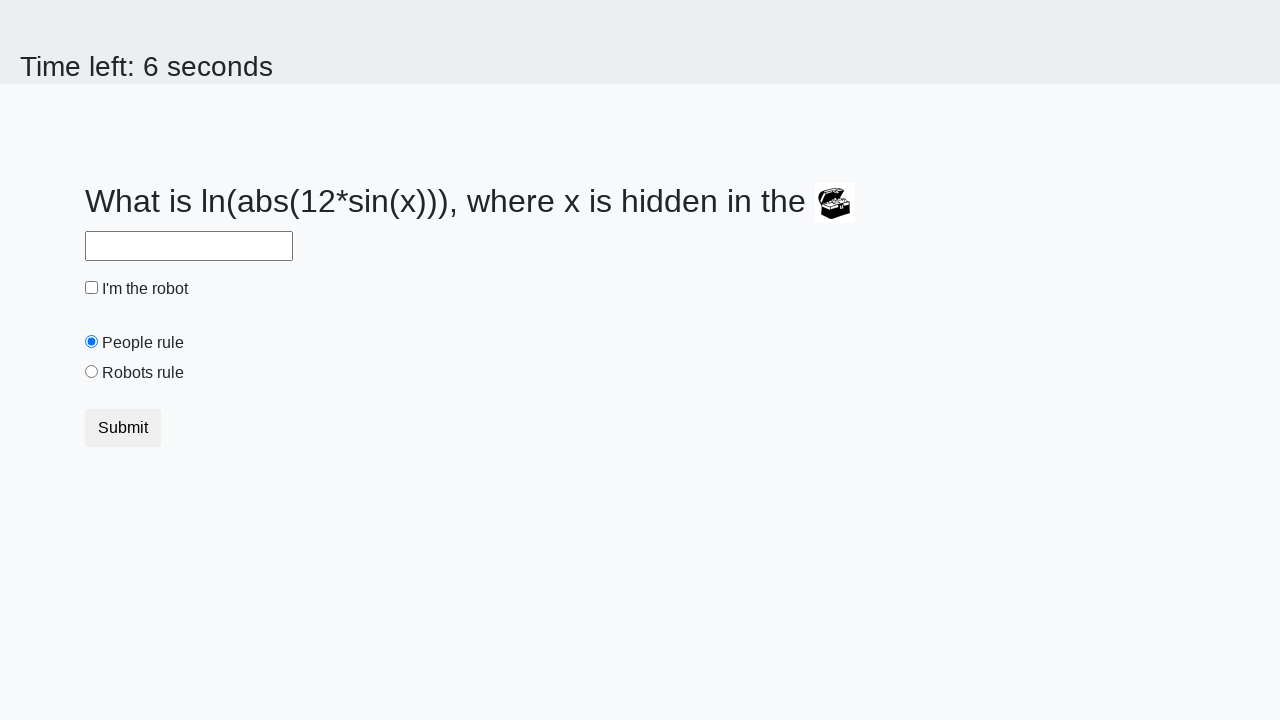

Extracted hidden attribute valuex: 9
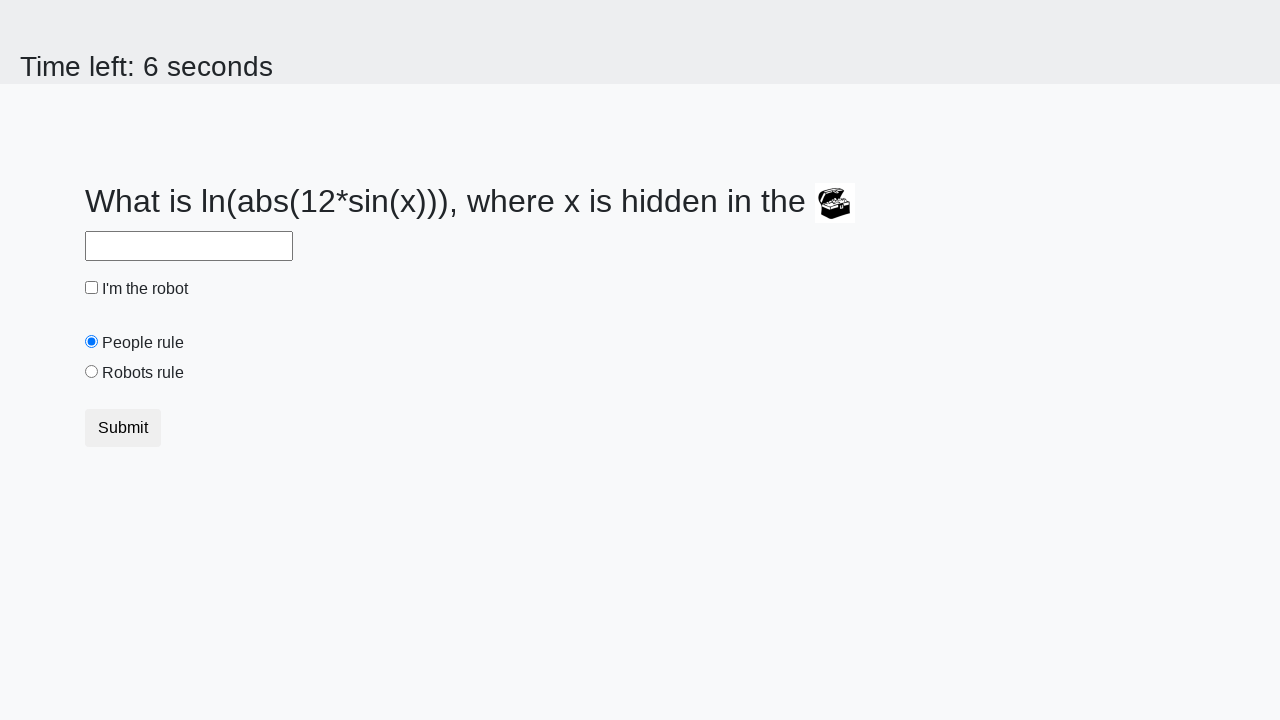

Calculated logarithm of absolute value of 12*sin(9): 1.5984622643488395
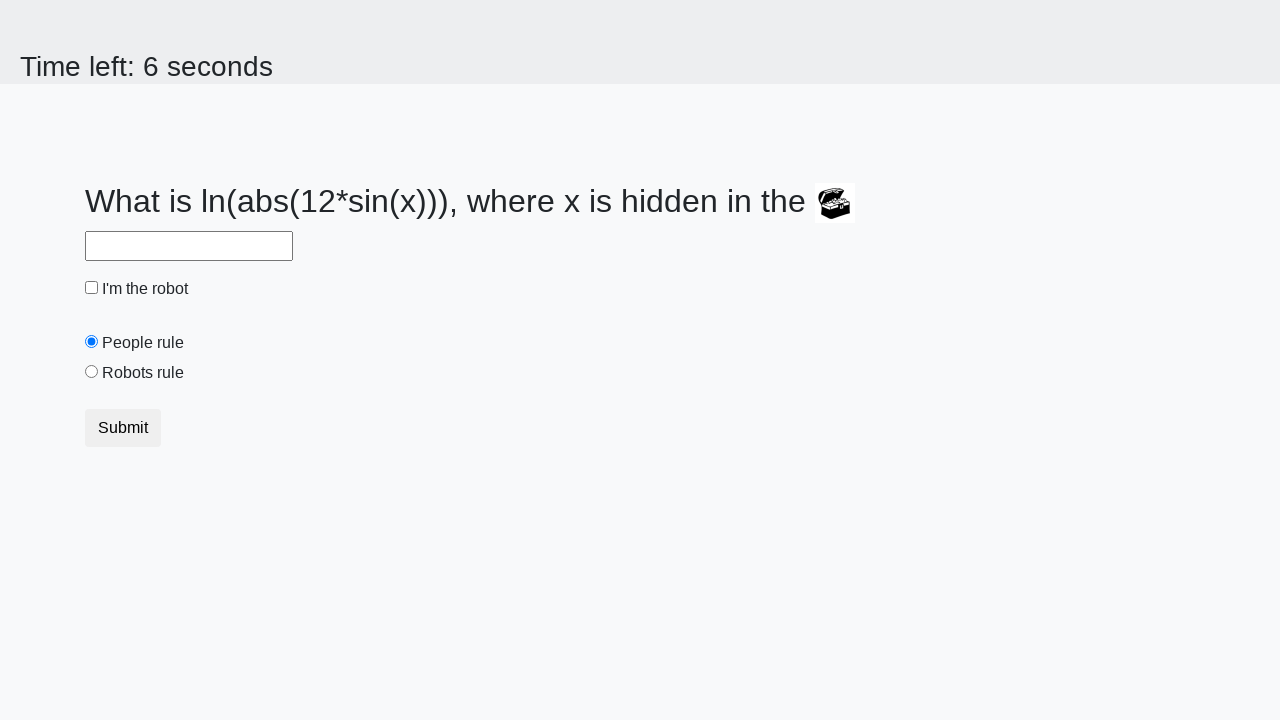

Filled answer field with calculated value: 1.5984622643488395 on #answer
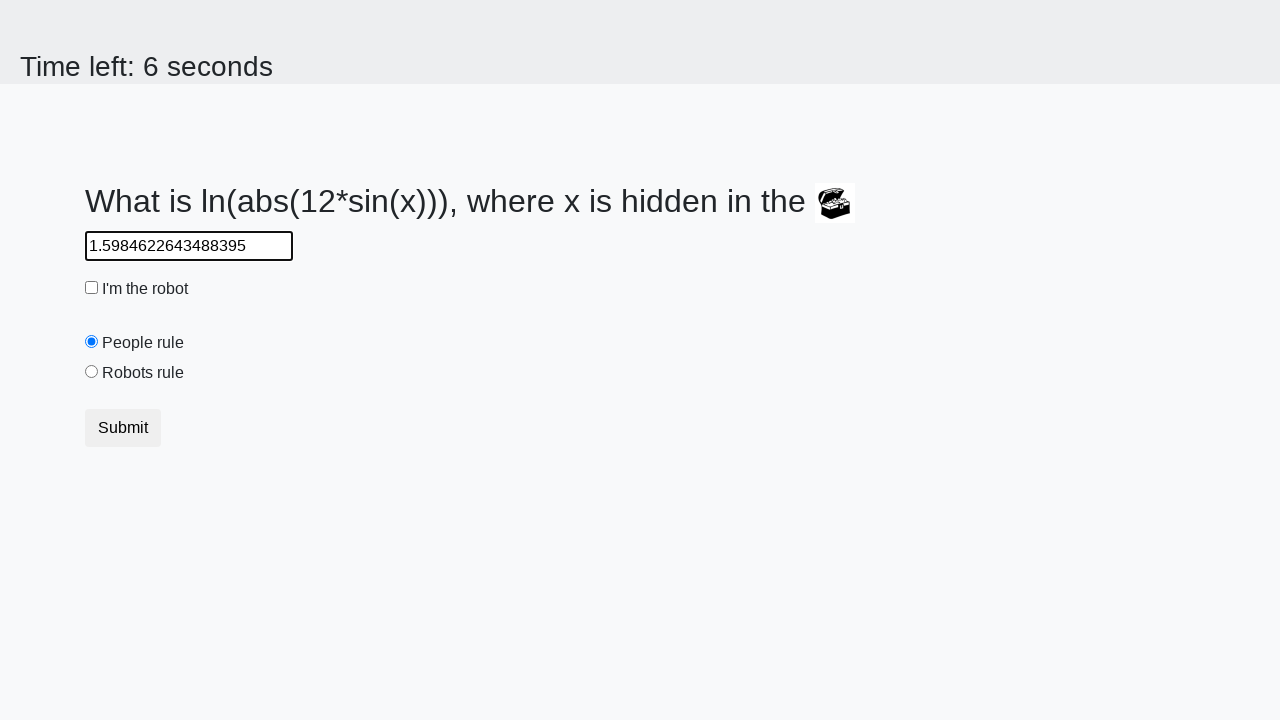

Checked the robot checkbox at (92, 288) on #robotCheckbox
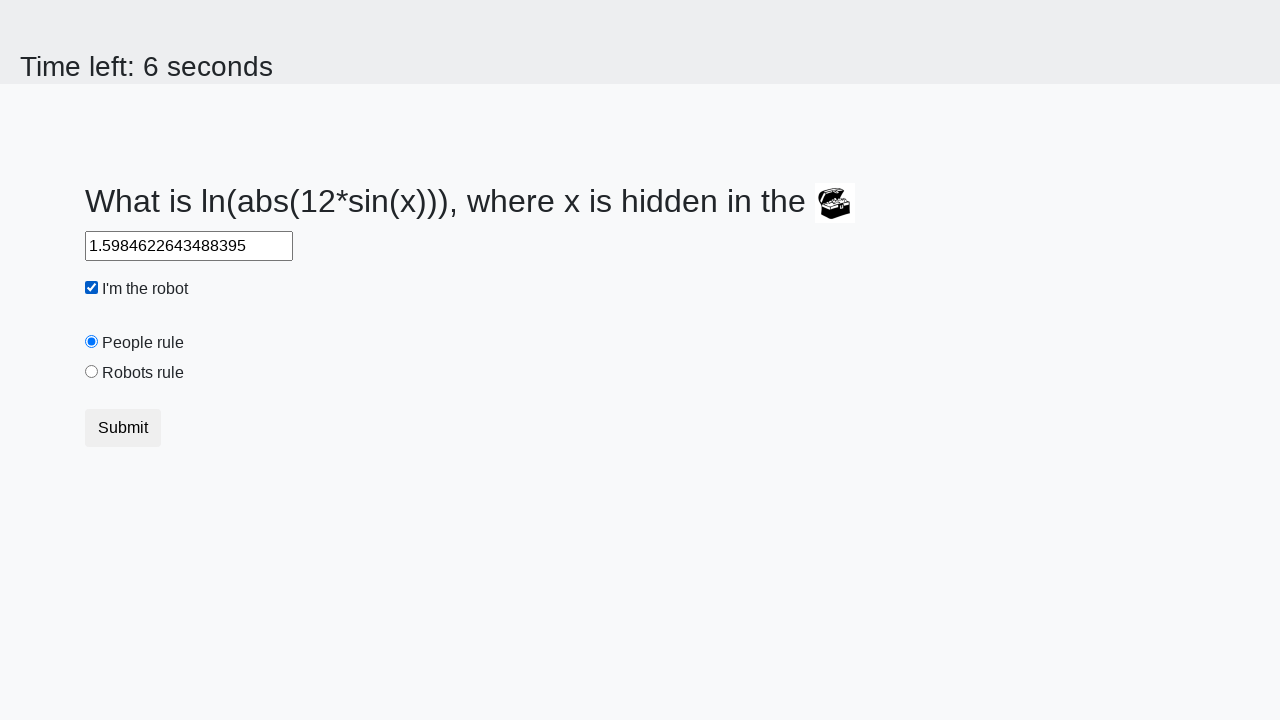

Selected 'robots rule' radio button at (92, 372) on #robotsRule
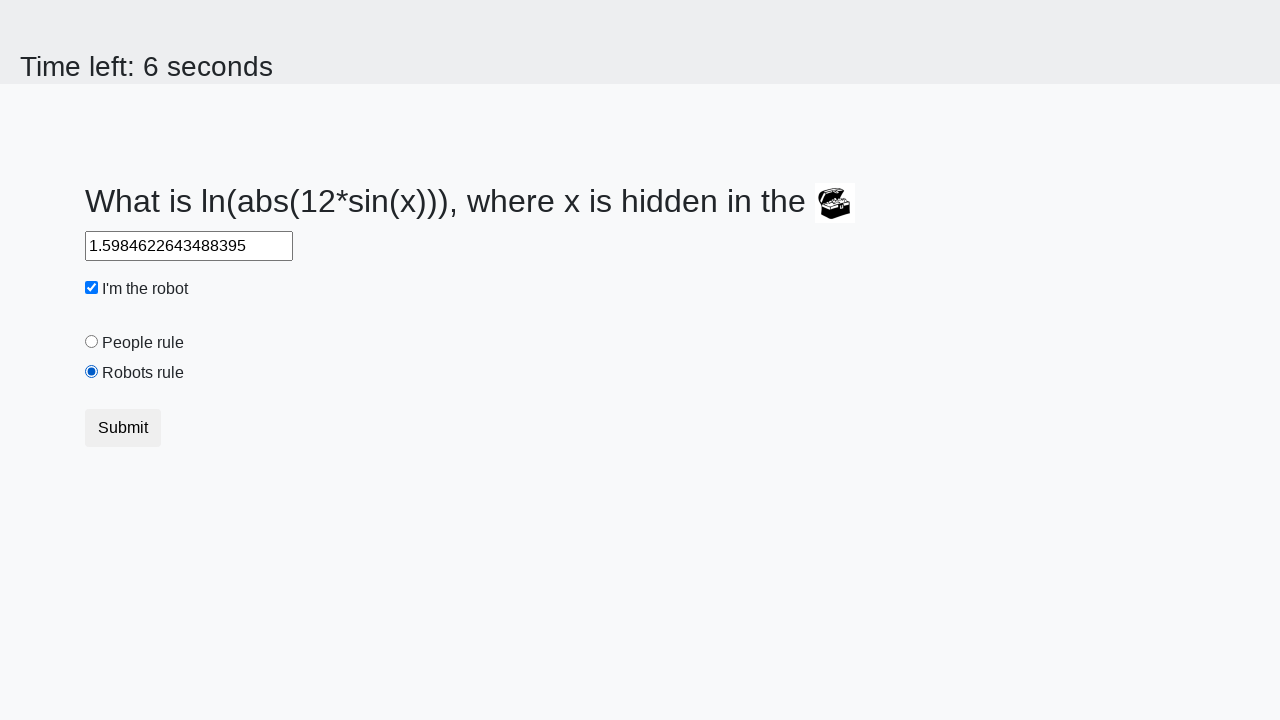

Clicked submit button to submit the form at (123, 428) on .btn
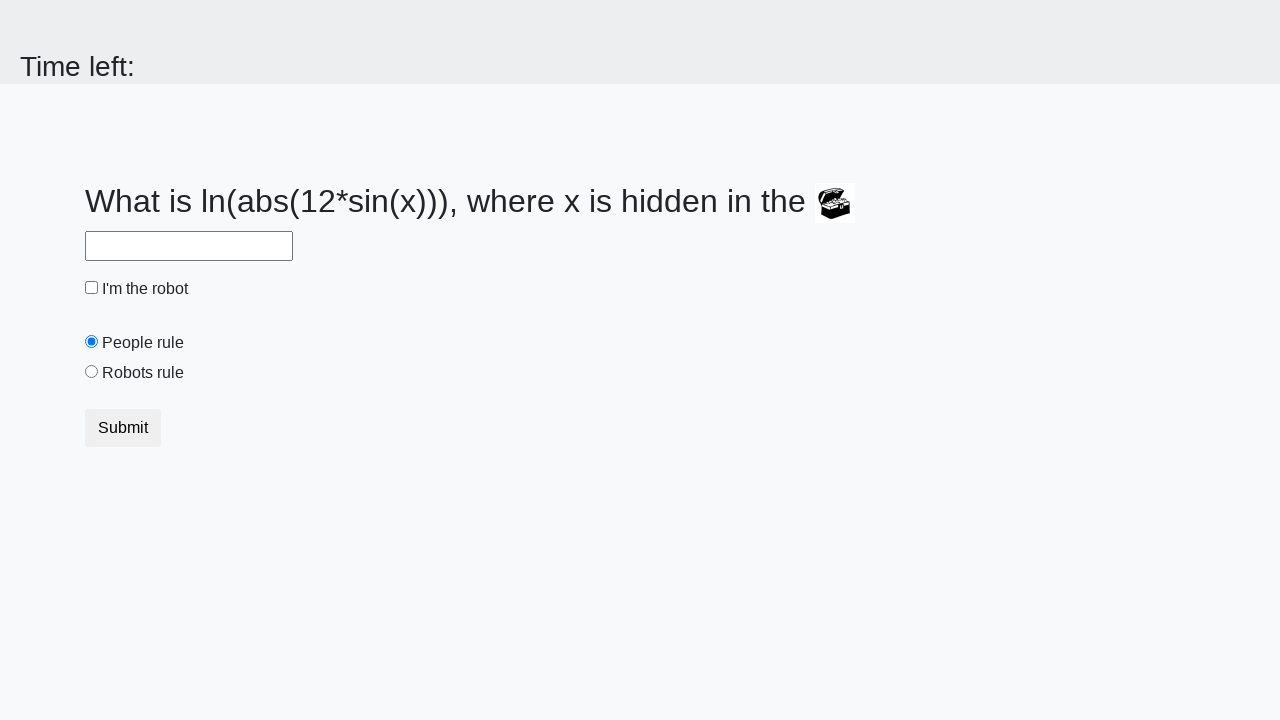

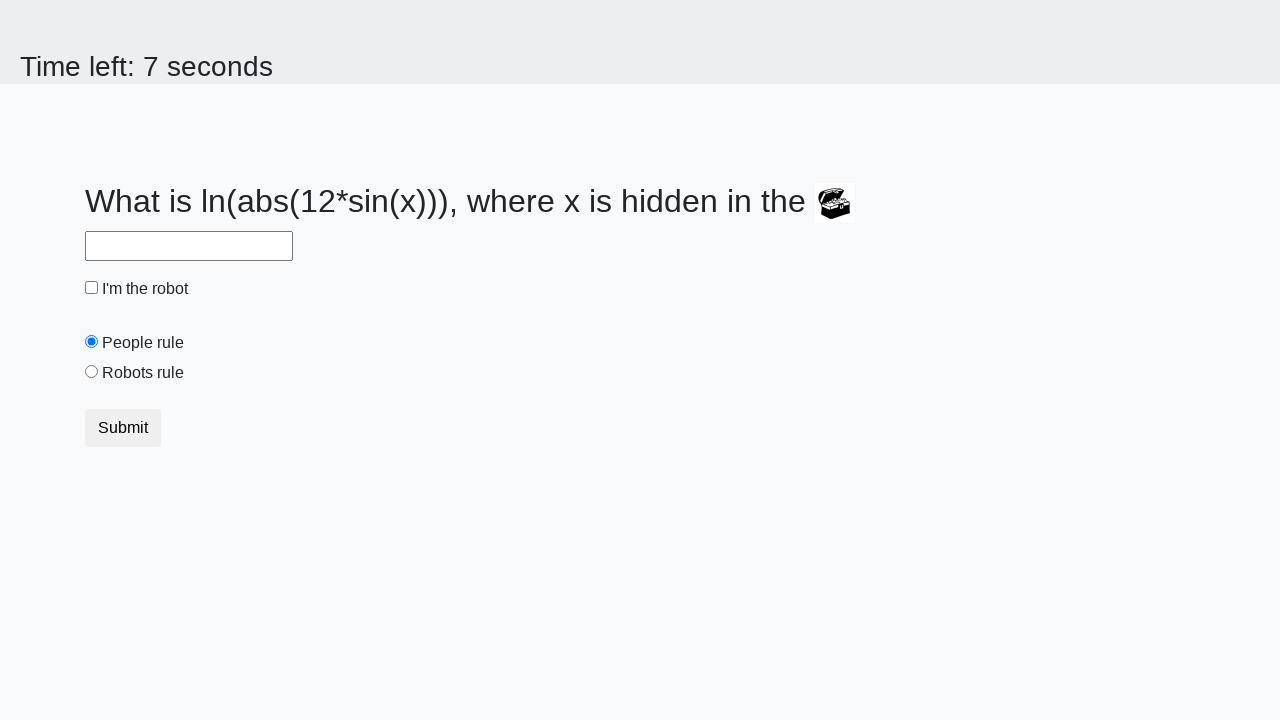